Tests popup window handling by opening a popup window, switching between windows, and closing all browser windows

Starting URL: https://omayo.blogspot.com/

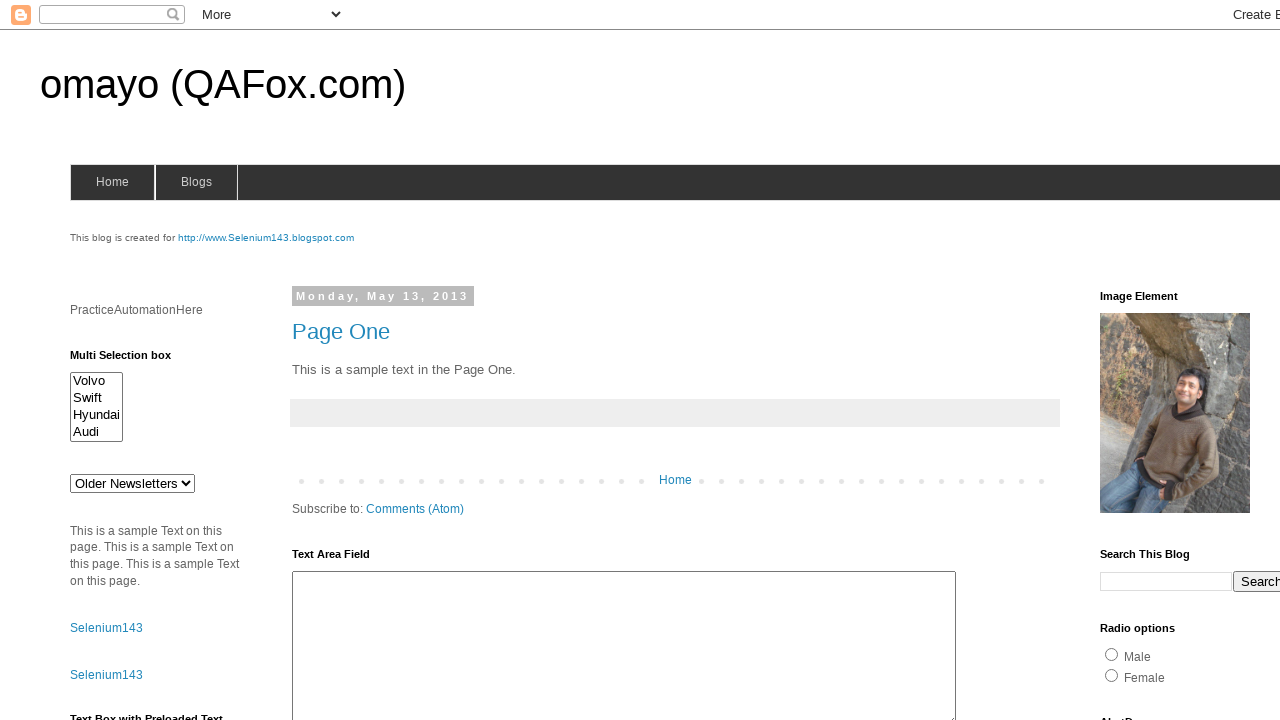

Clicked link to open a popup window at (132, 360) on xpath=//a[.='Open a popup window']
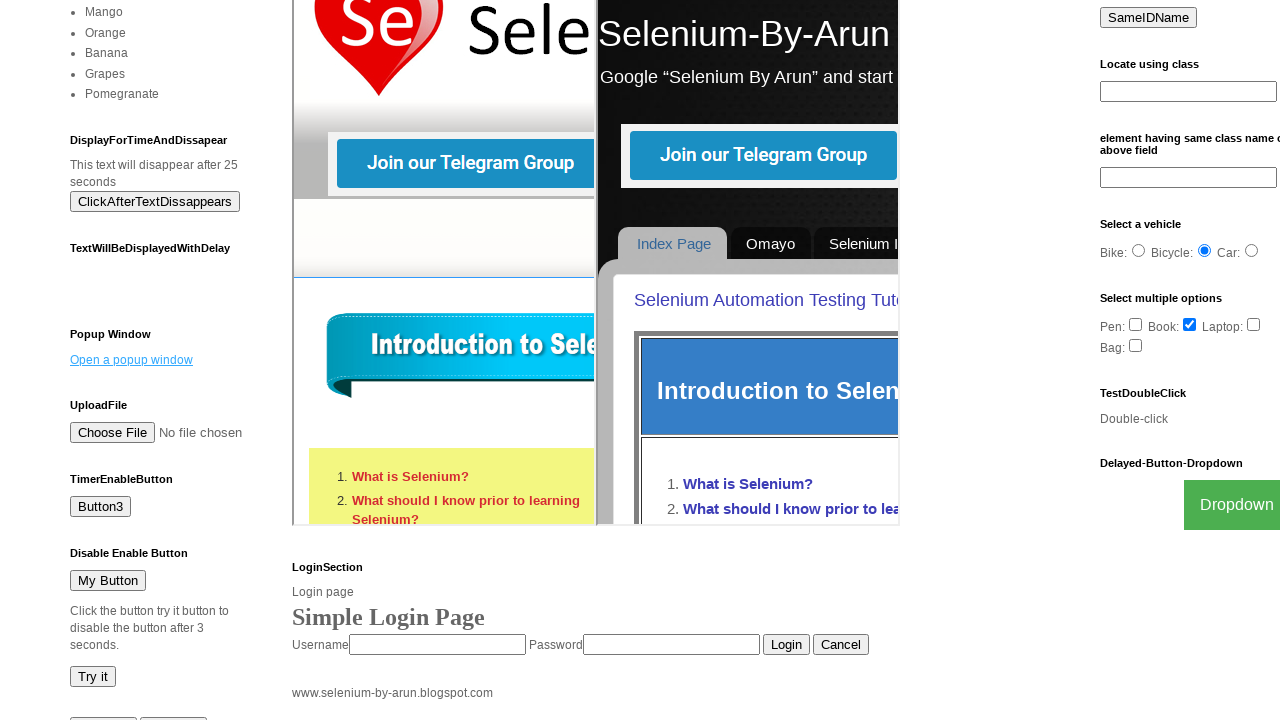

Waited for popup window to open
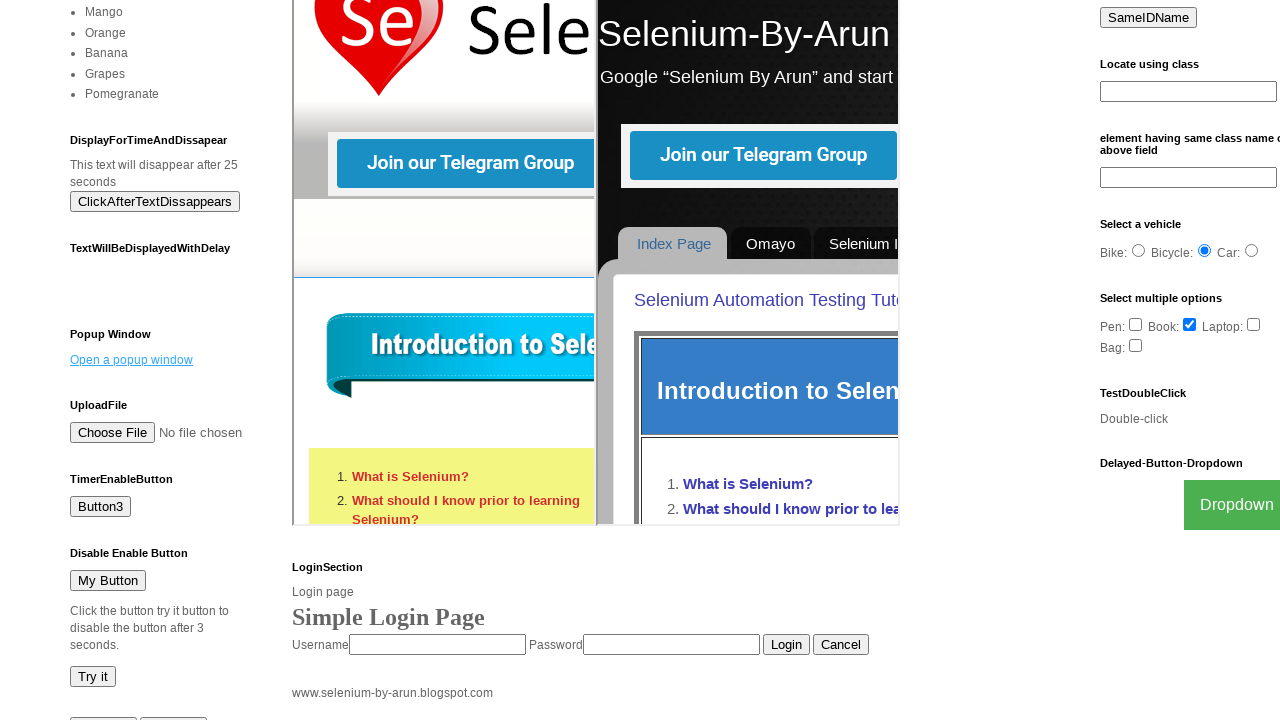

Retrieved all open browser windows/tabs
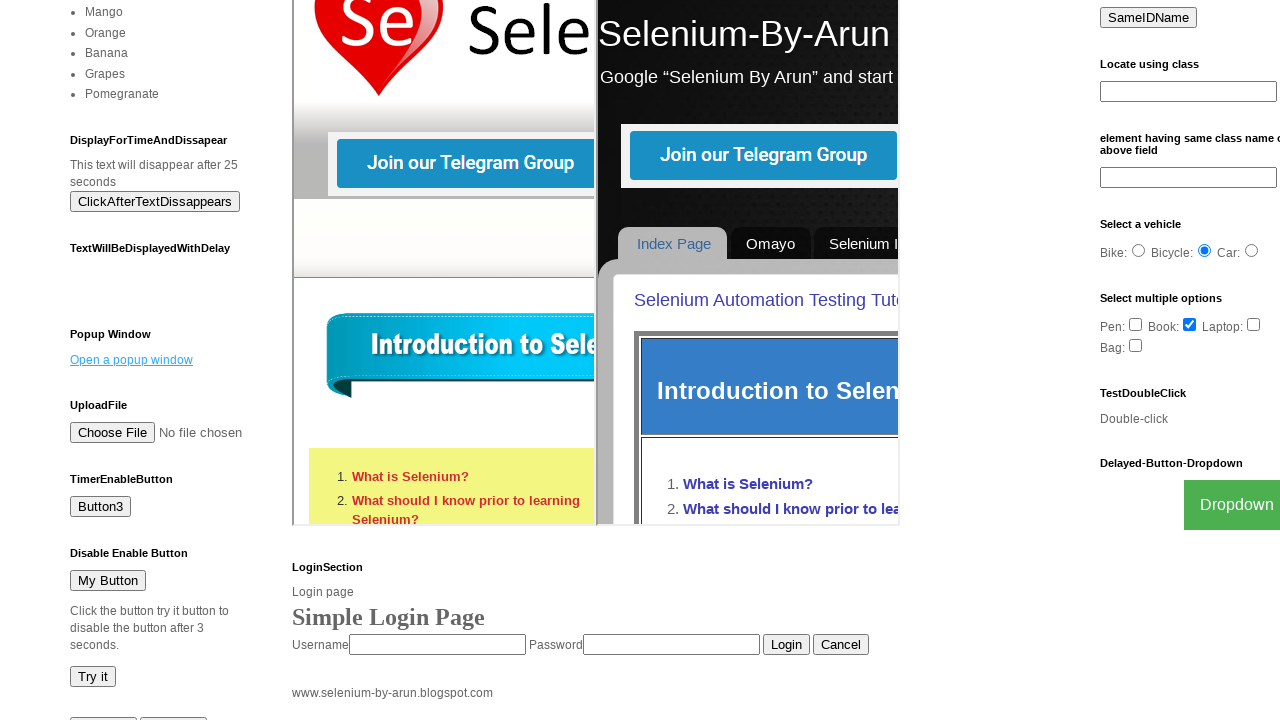

Closed a popup window
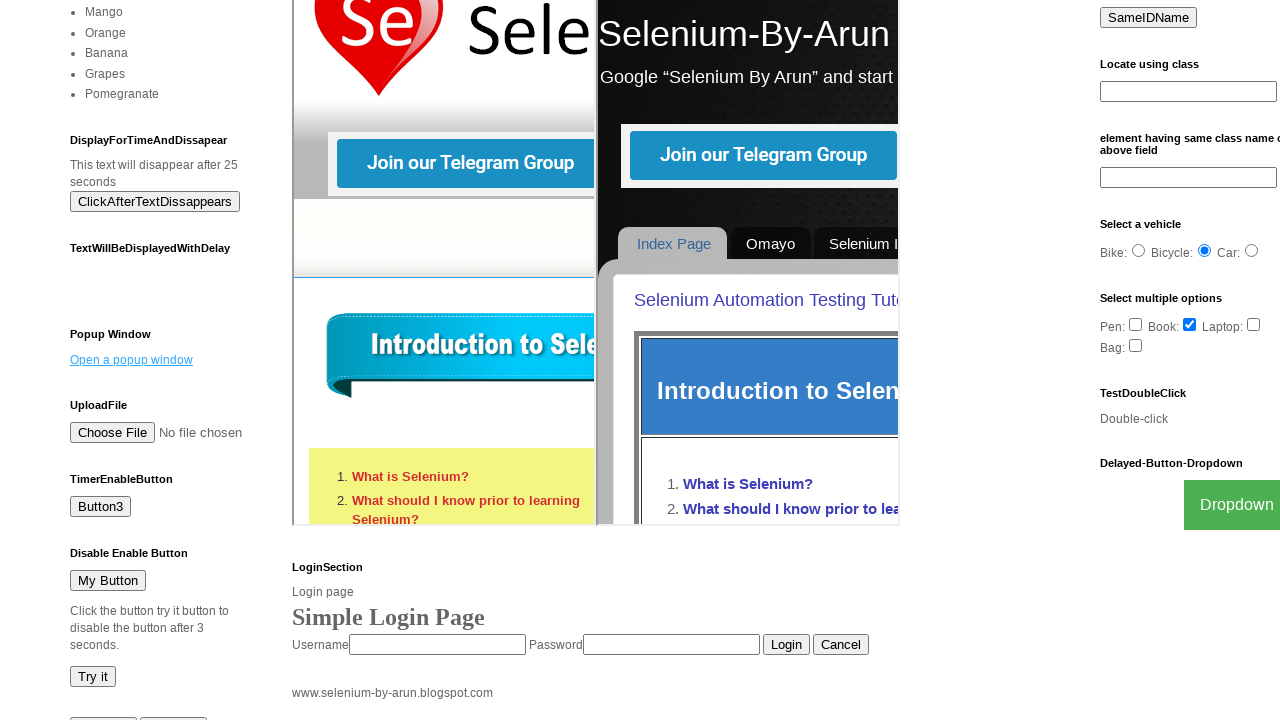

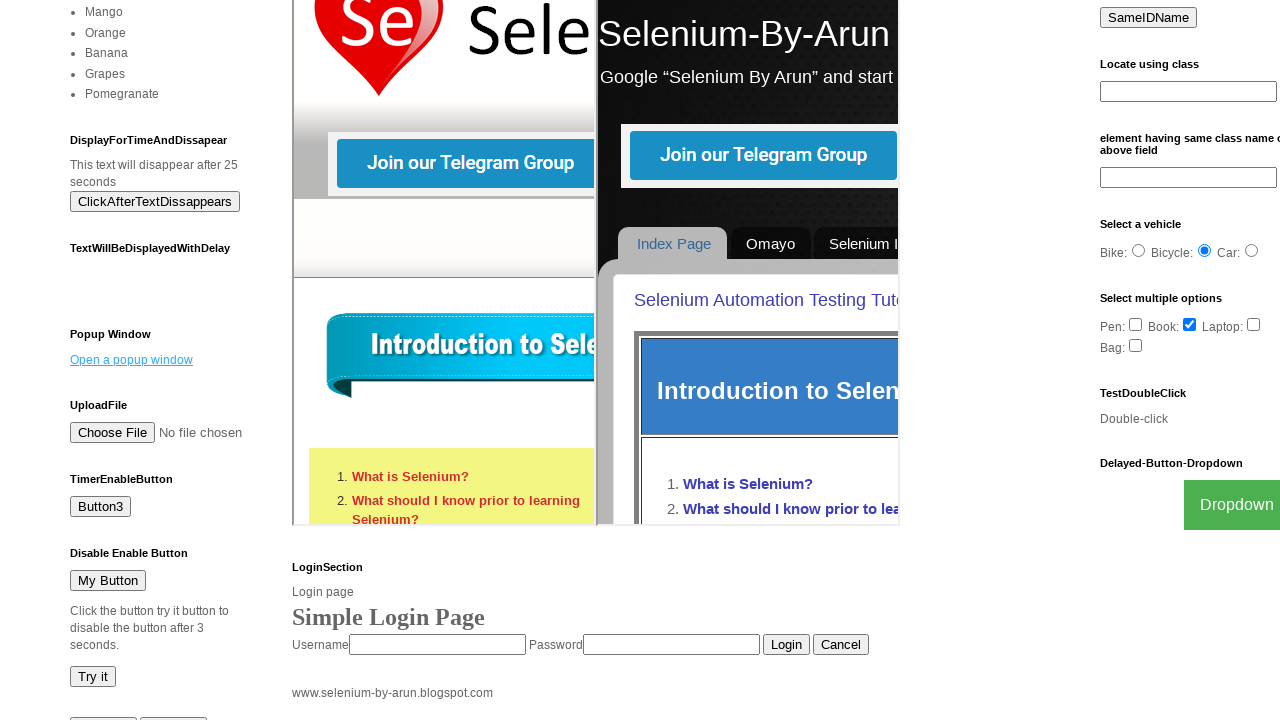